Tests text comparison functionality by entering text in first field, copying it with keyboard shortcuts, pasting into second field, and comparing the texts

Starting URL: https://text-compare.com/

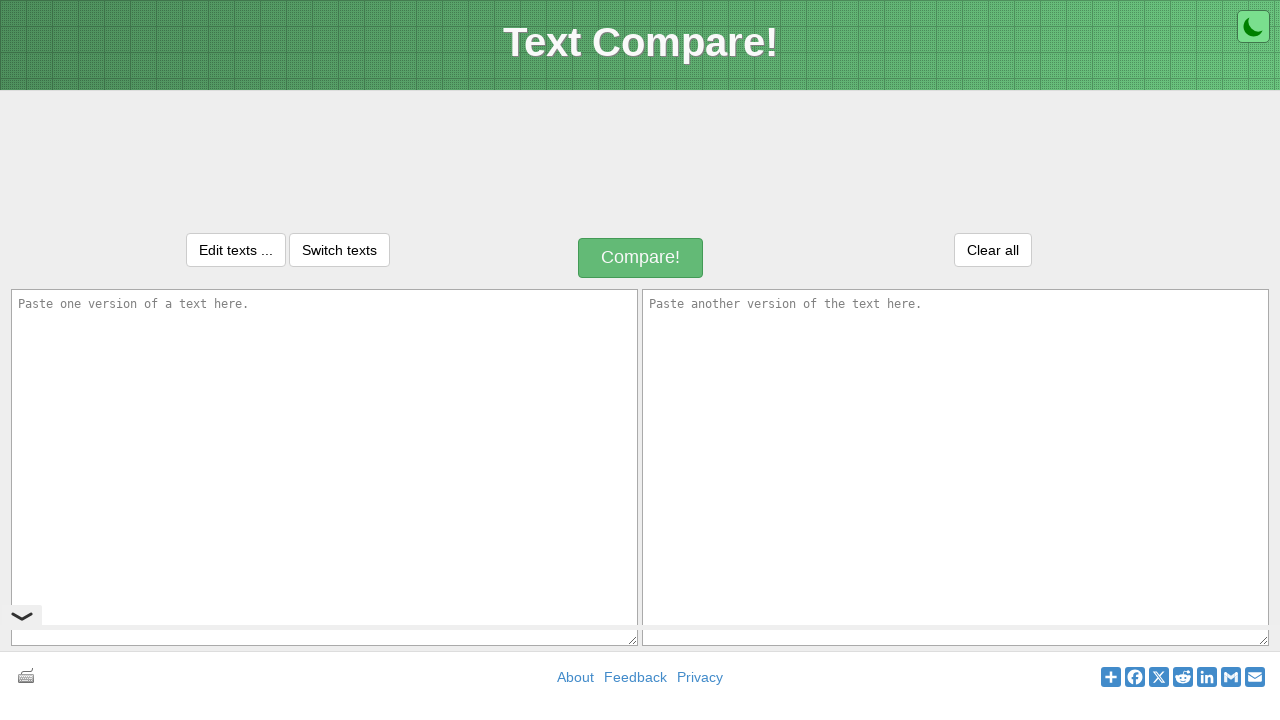

Filled first text area with 'This is automated script' on #inputText1
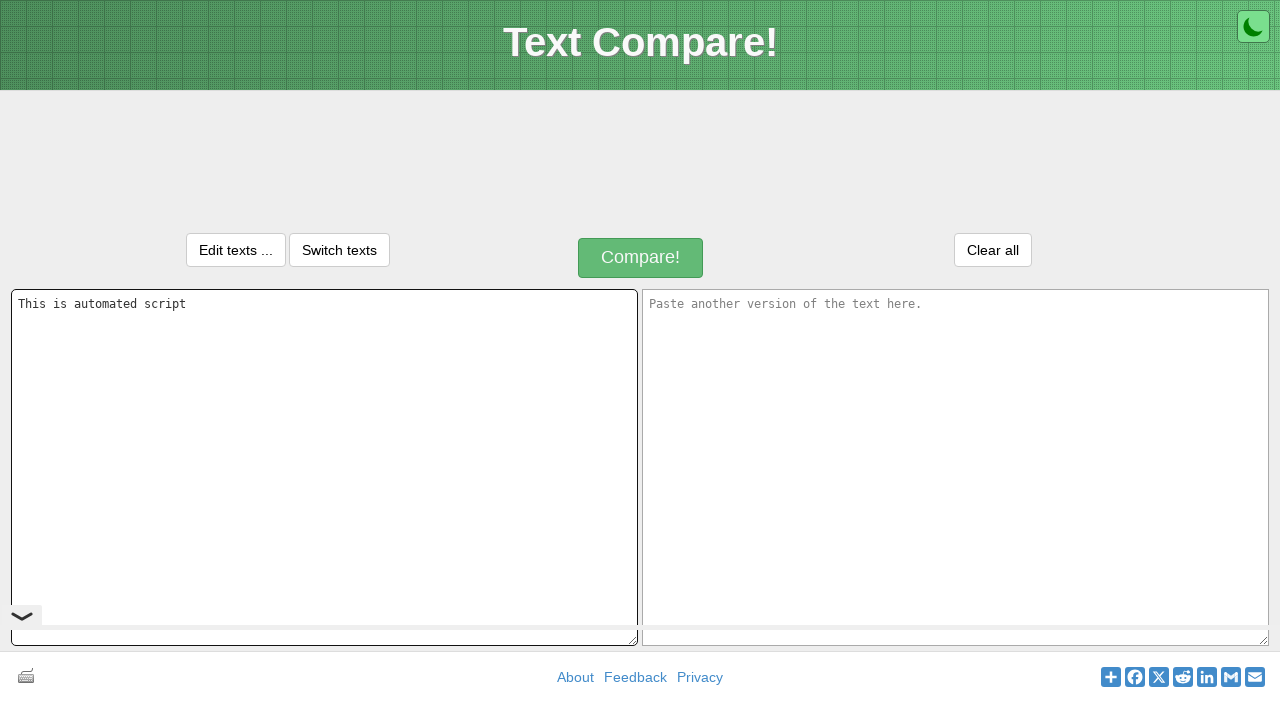

Selected all text in first field using Ctrl+A on #inputText1
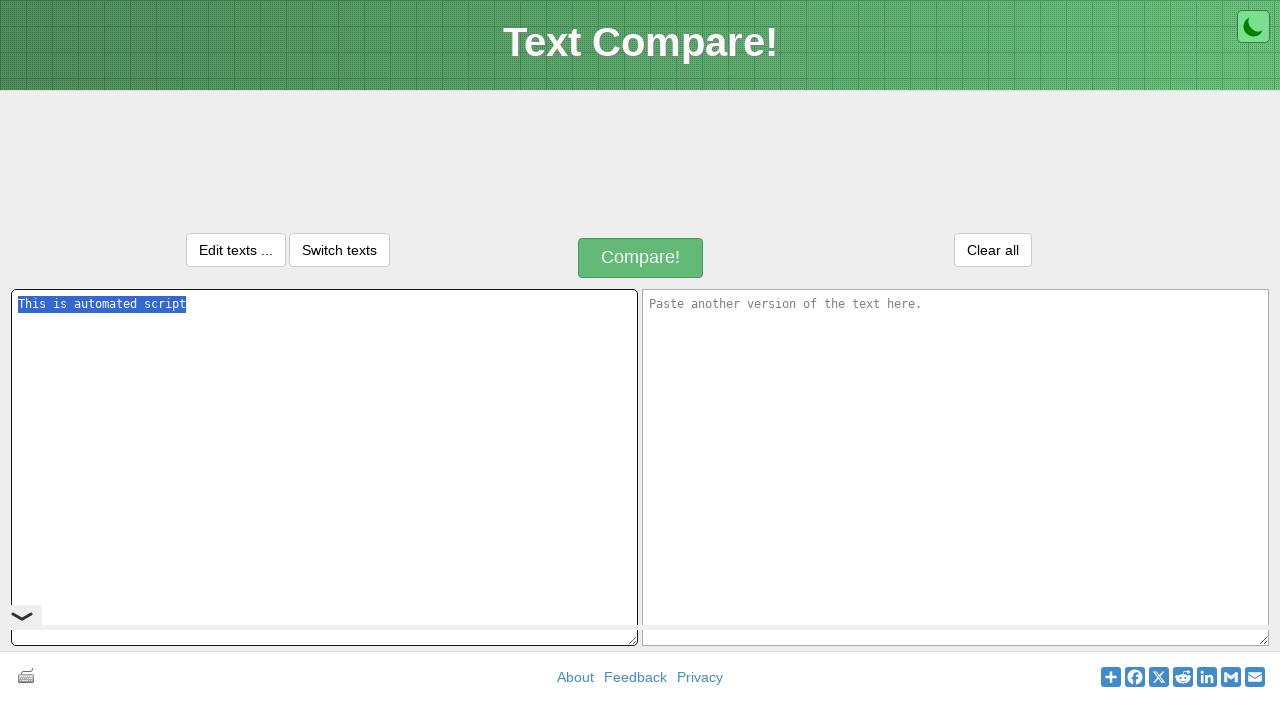

Copied text from first field using Ctrl+C on #inputText1
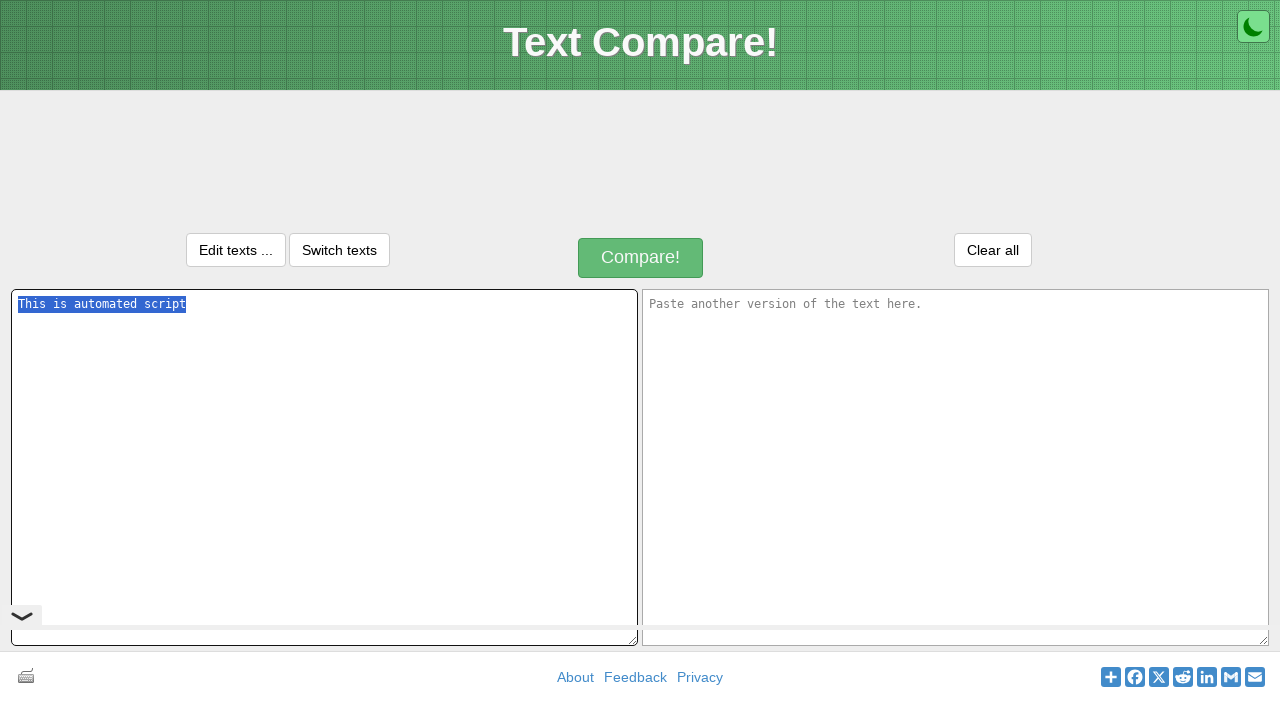

Moved focus to second text area using Tab
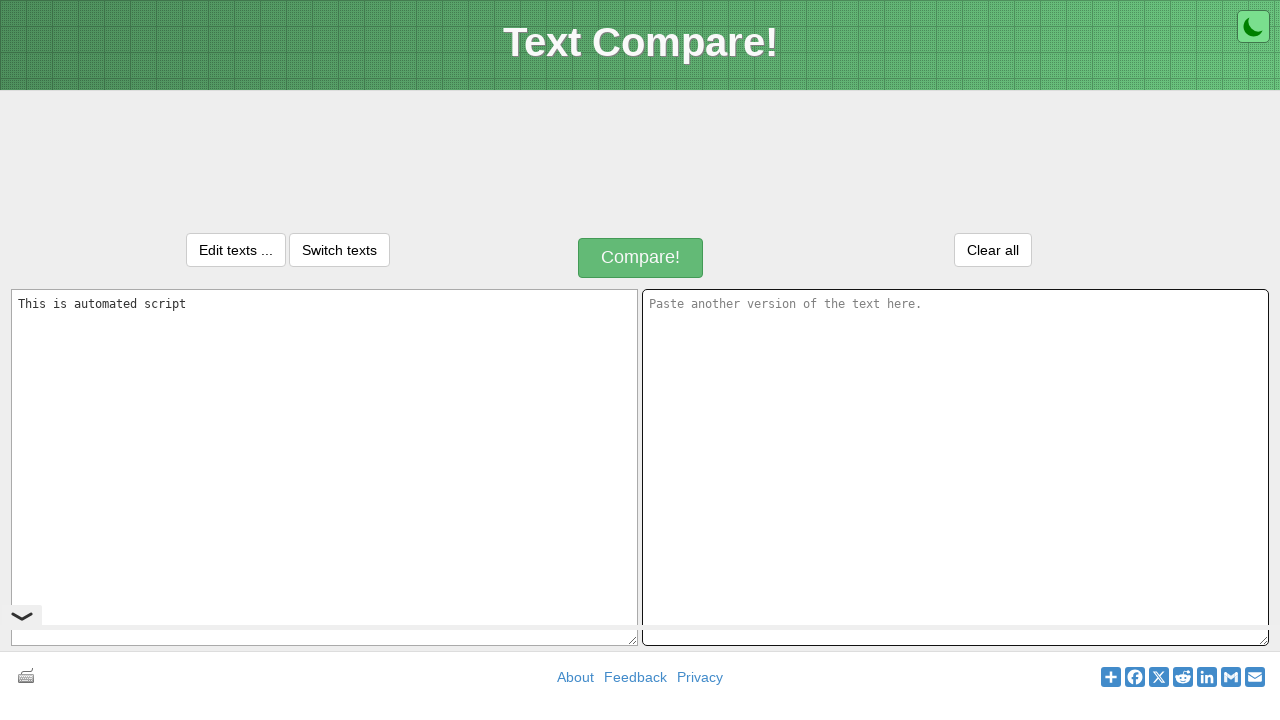

Pasted text into second field using Ctrl+V on #inputText2
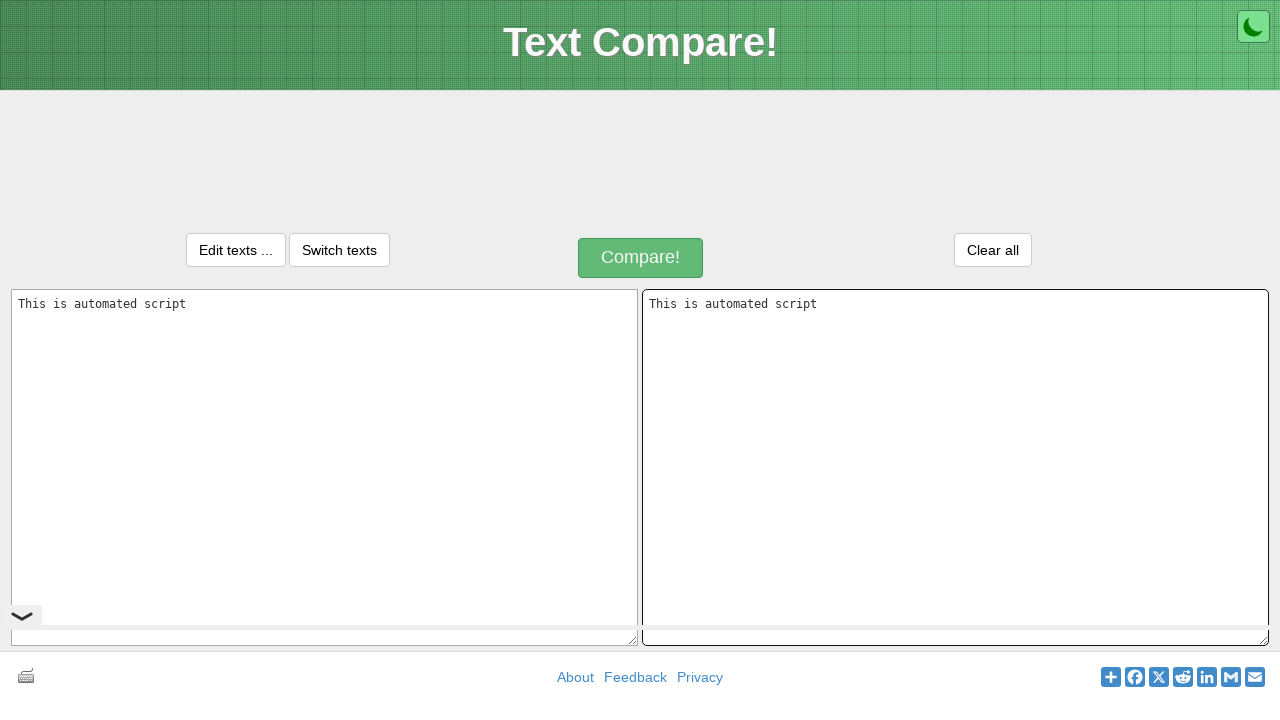

Clicked the Compare button at (641, 258) on xpath=//div[text()='Compare!']
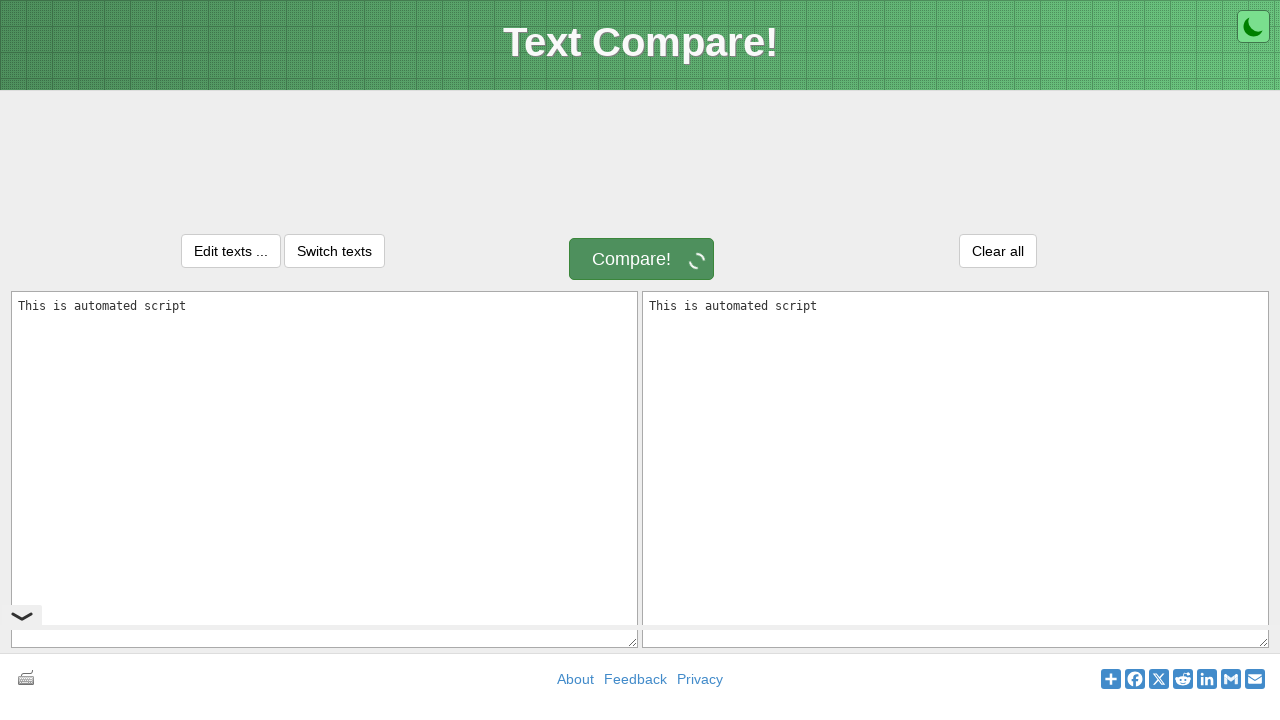

Waited for comparison results to appear
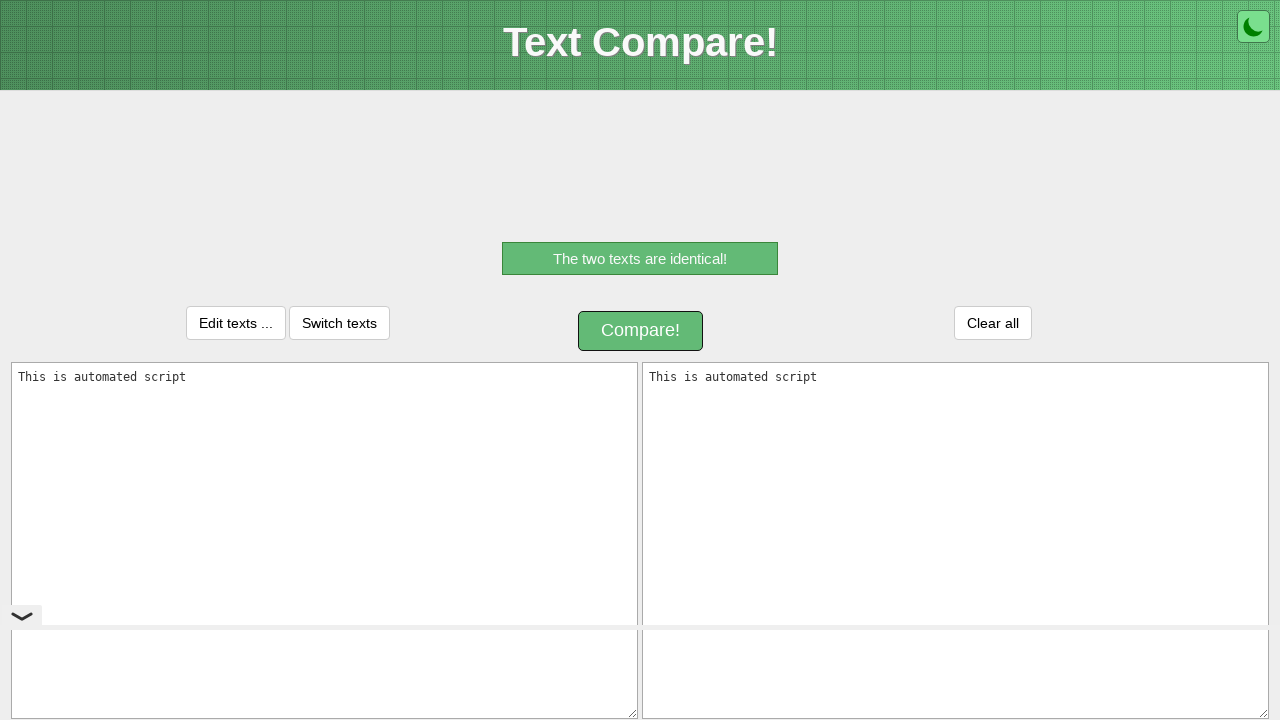

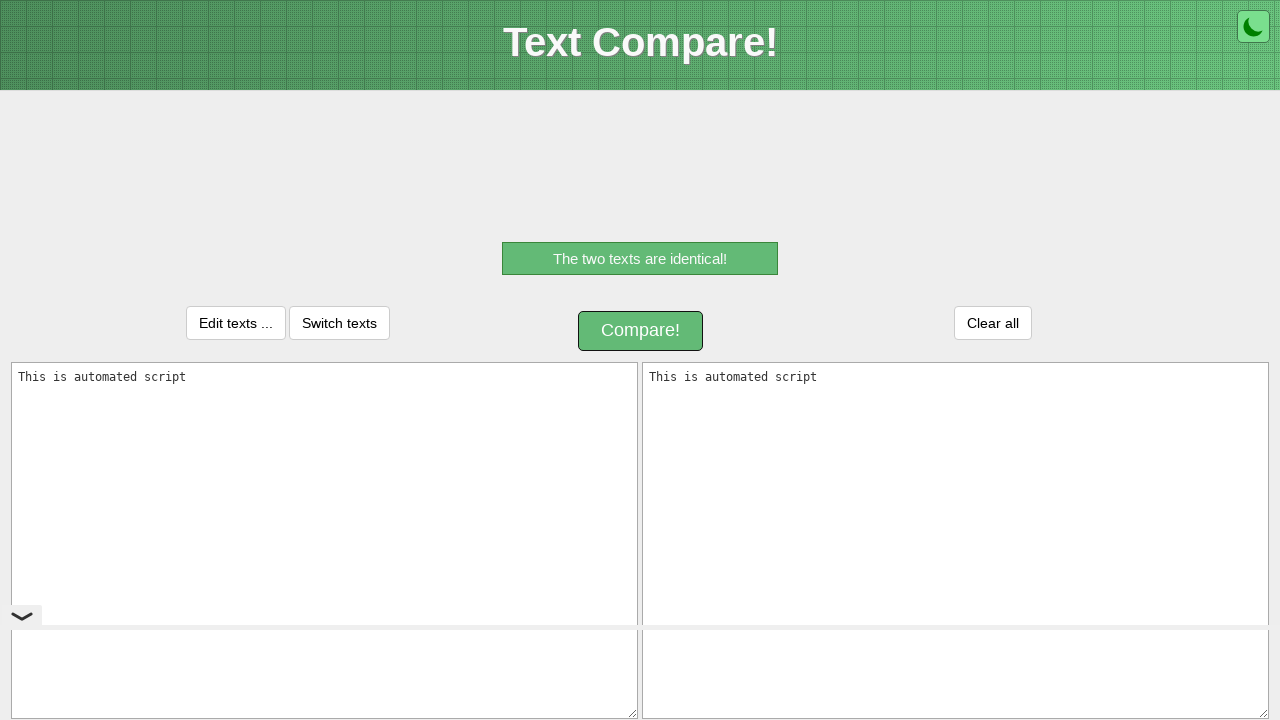